Tests a chatbot interface by sending a greeting message via the input field and clicking on an image element in the sidebar carousel.

Starting URL: https://sanjeevani-blush.vercel.app/

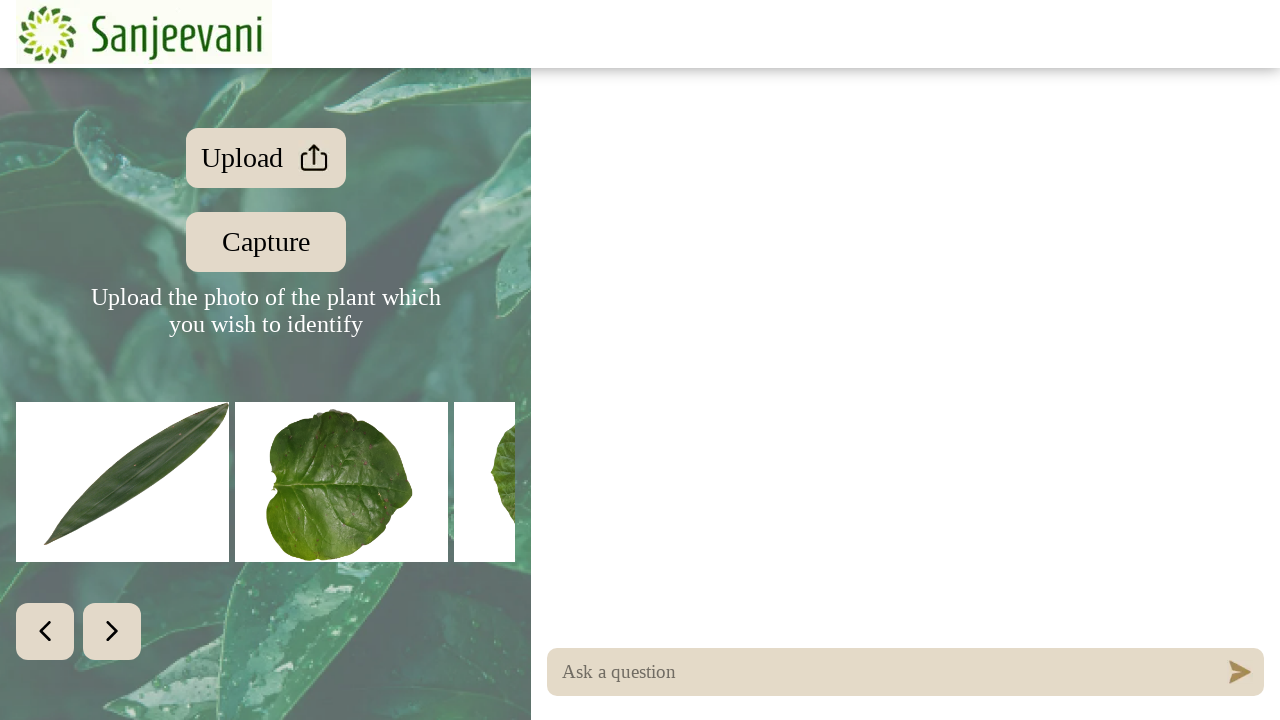

Chat input field loaded and ready
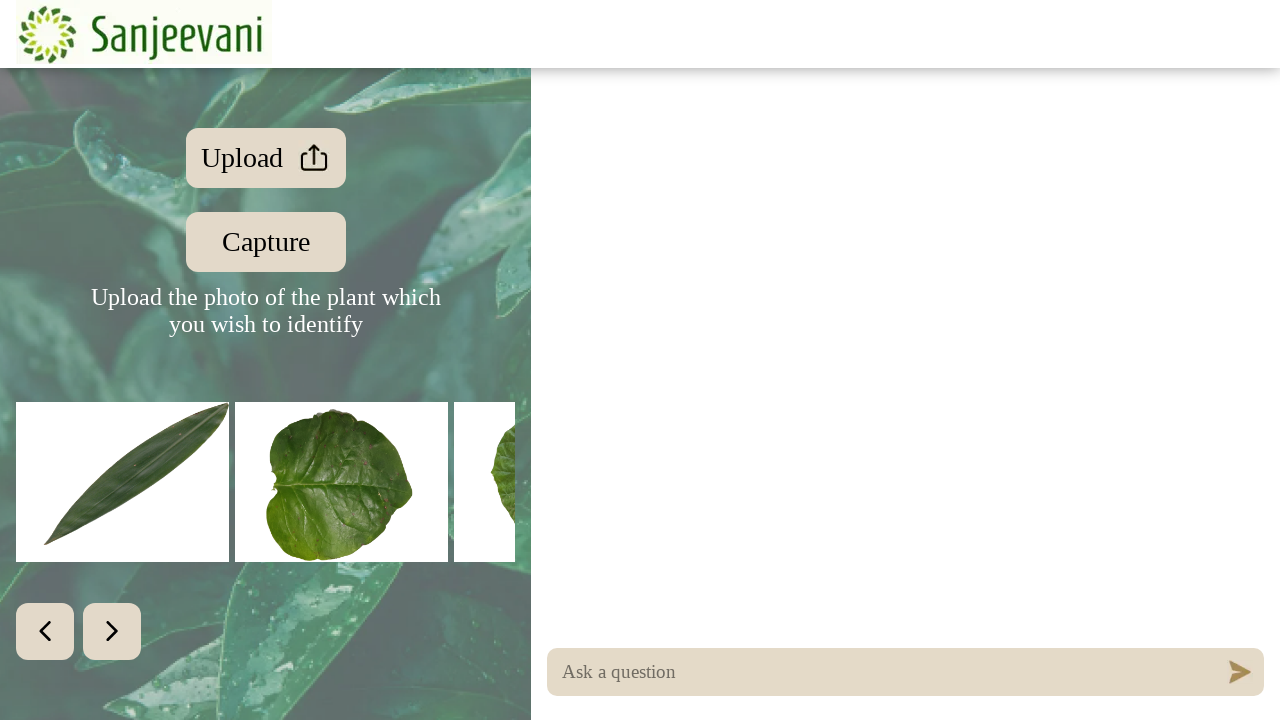

Filled chat input field with greeting message: 'Hello, how can you help me today?' on body > main > div.chatbot_chatbot_frame__xYBIk > div > div.chatbot_input_section
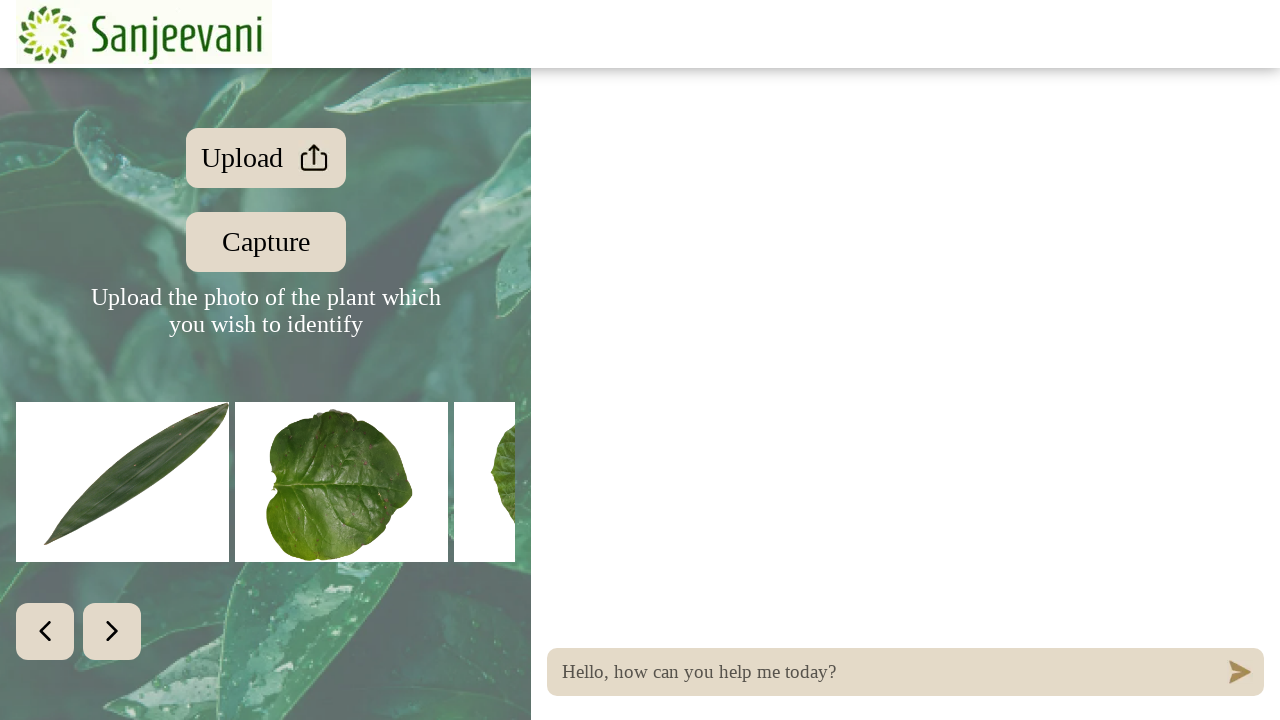

Clicked send button to submit the greeting message at (1240, 672) on body > main > div.chatbot_chatbot_frame__xYBIk > div > div.chatbot_input_section
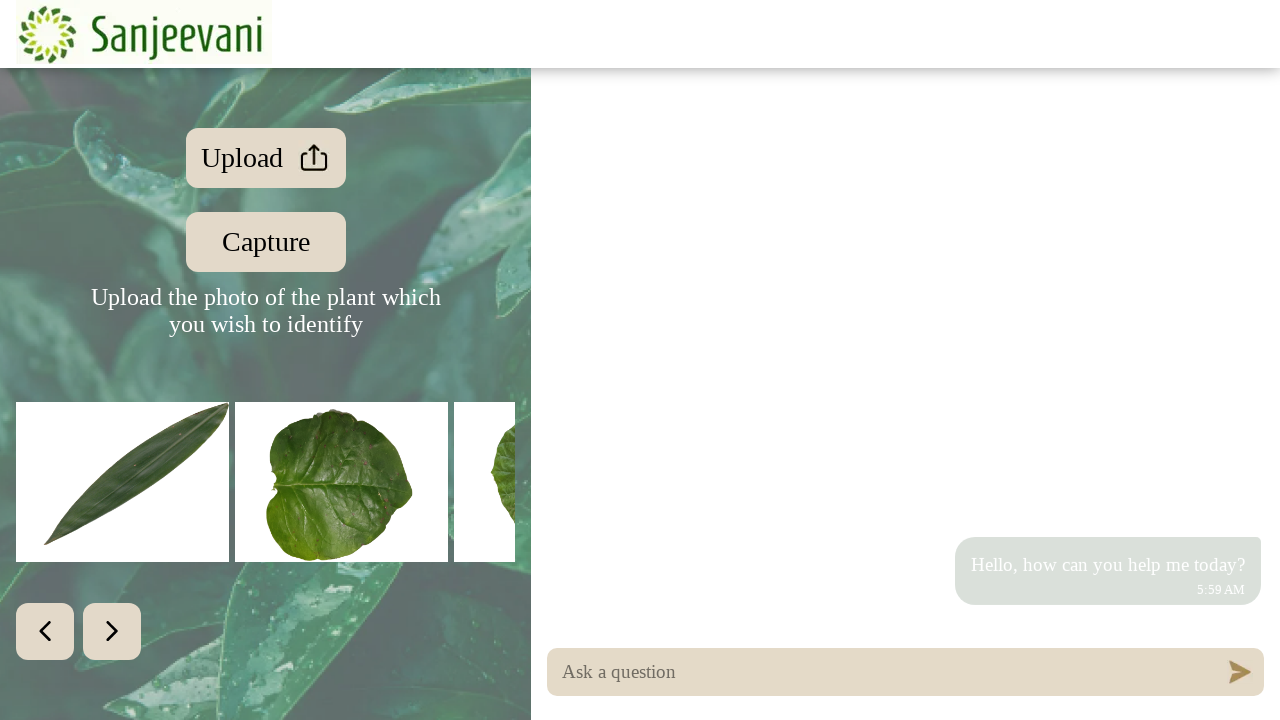

Clicked on image element in sidebar carousel at (341, 482) on body > main > div.aside_aside__kI2H1 > div.aside_aside_lower__9LX65 > section > 
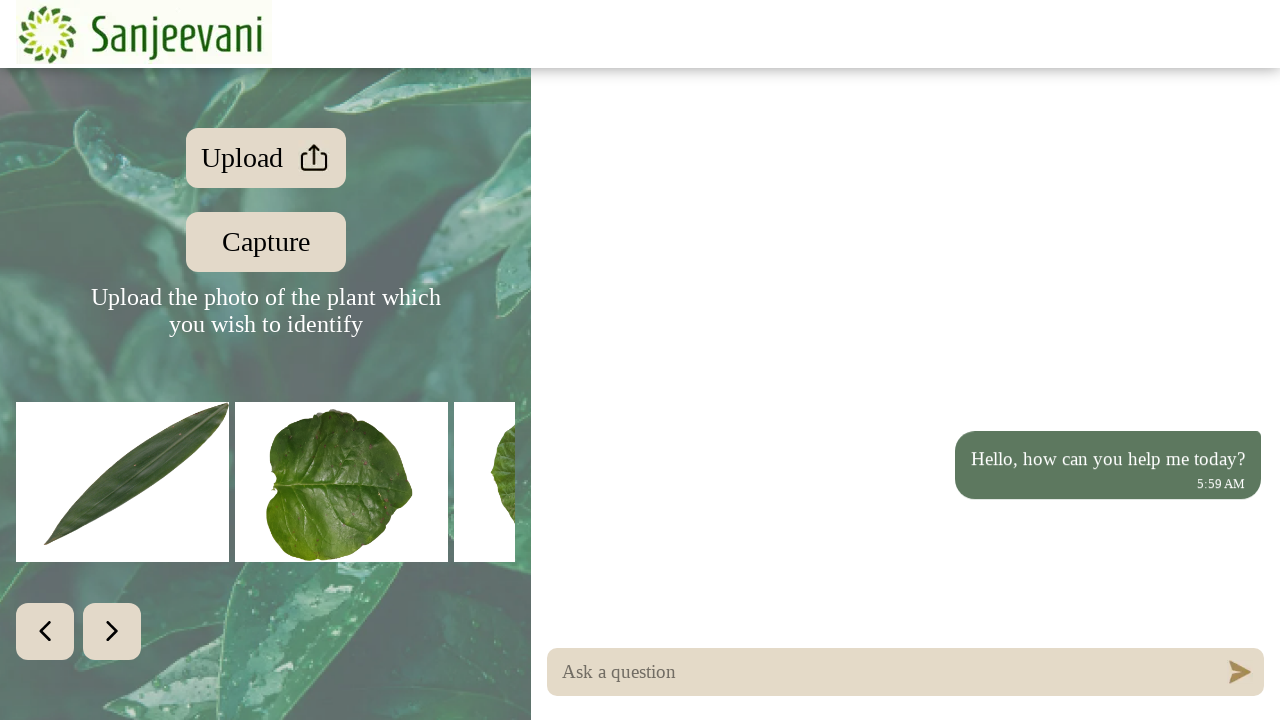

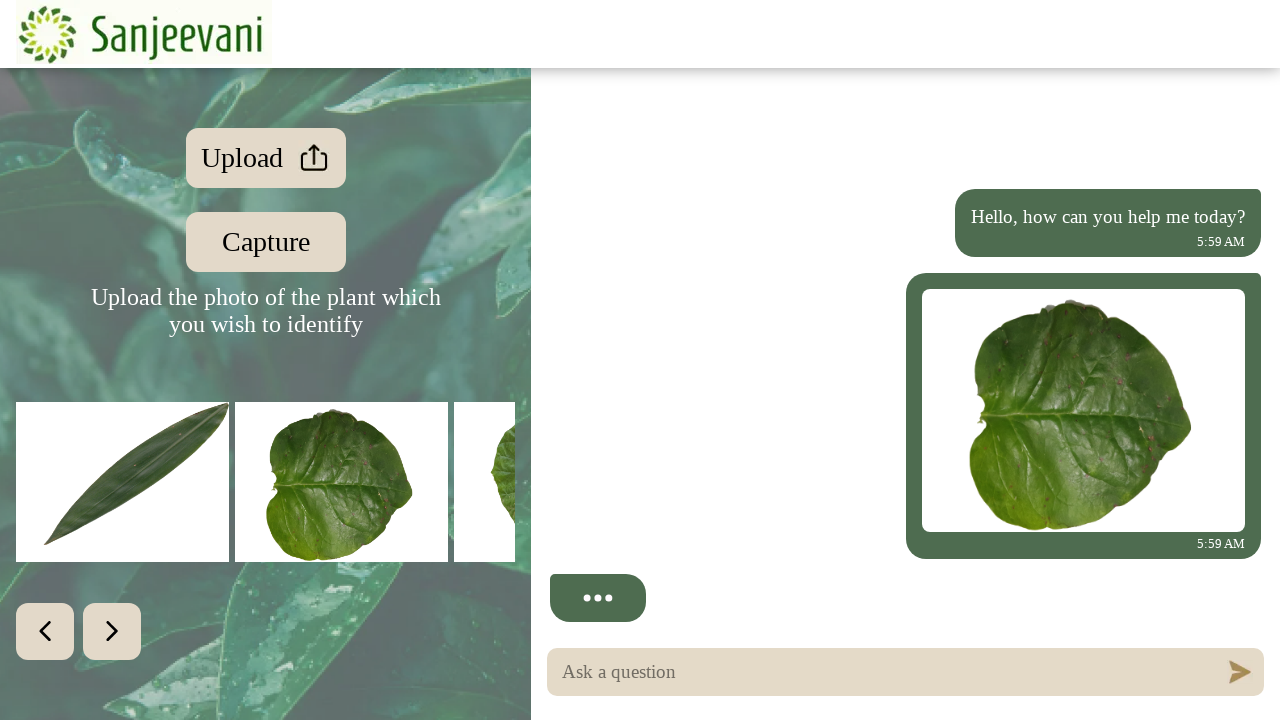